Tests custom dropdown selection functionality on jQuery UI's selectmenu demo page by clicking dropdown buttons and selecting various items from number, speed, and salutation dropdowns, then verifying the selected values.

Starting URL: https://jqueryui.com/resources/demos/selectmenu/default.html

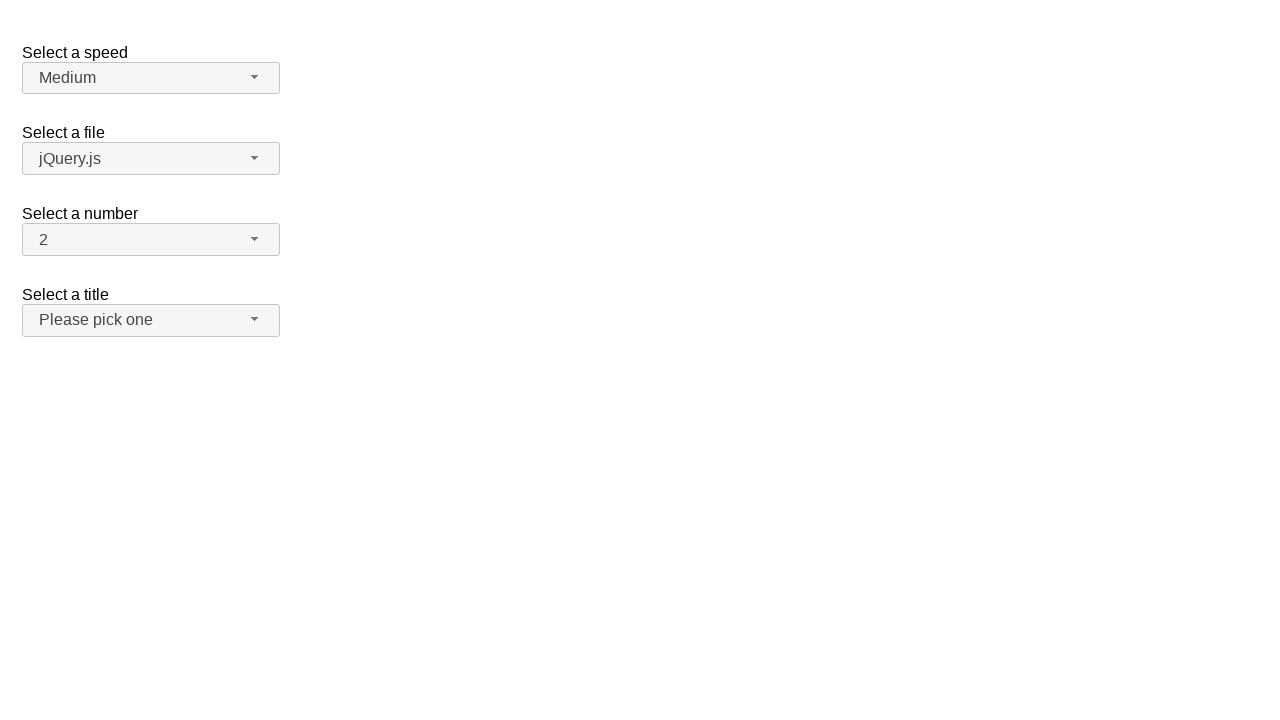

Clicked dropdown button with selector 'span#number-button' to open menu at (151, 240) on span#number-button
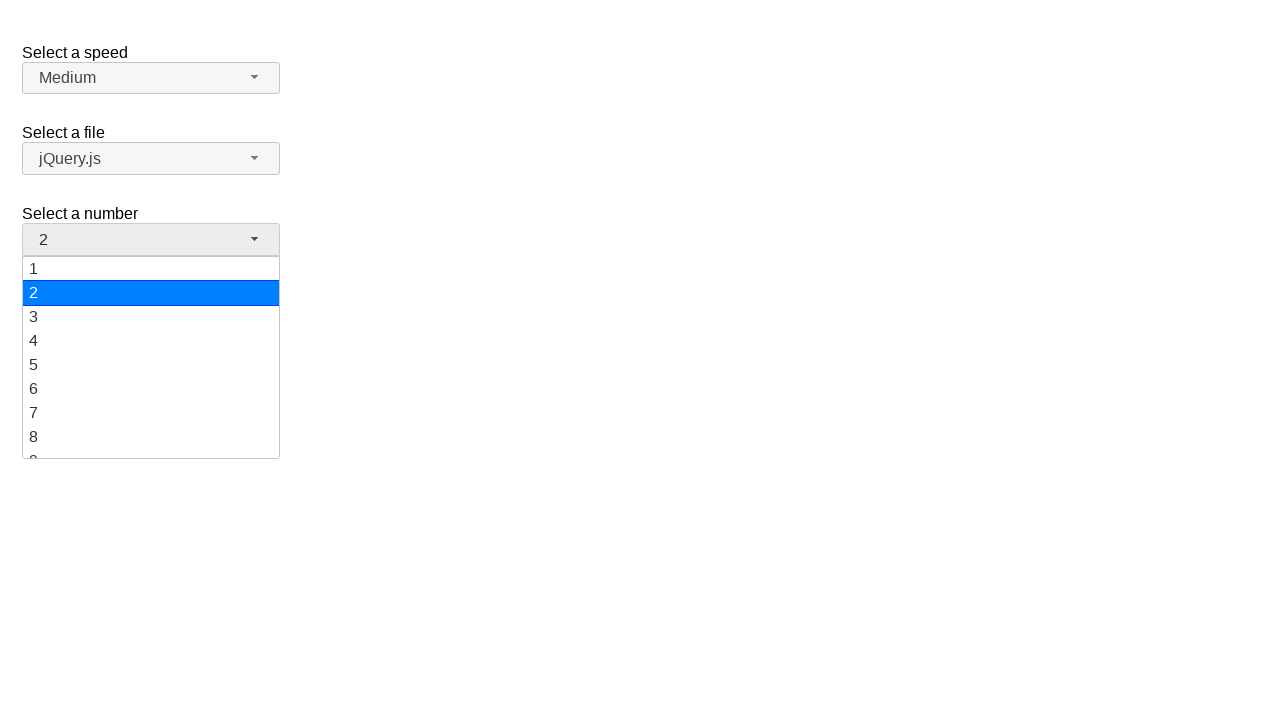

Waited for dropdown items to appear with selector 'ul#number-menu div'
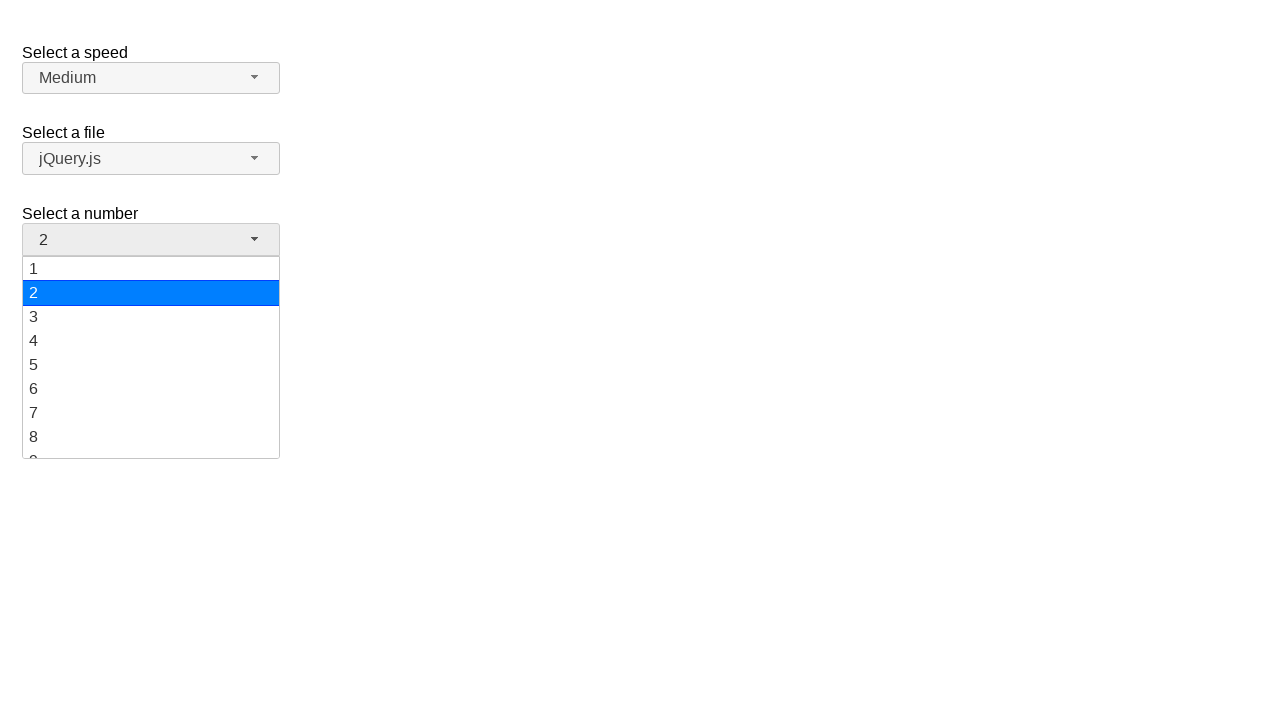

Selected item '7' from dropdown at (151, 413) on ul#number-menu div >> nth=6
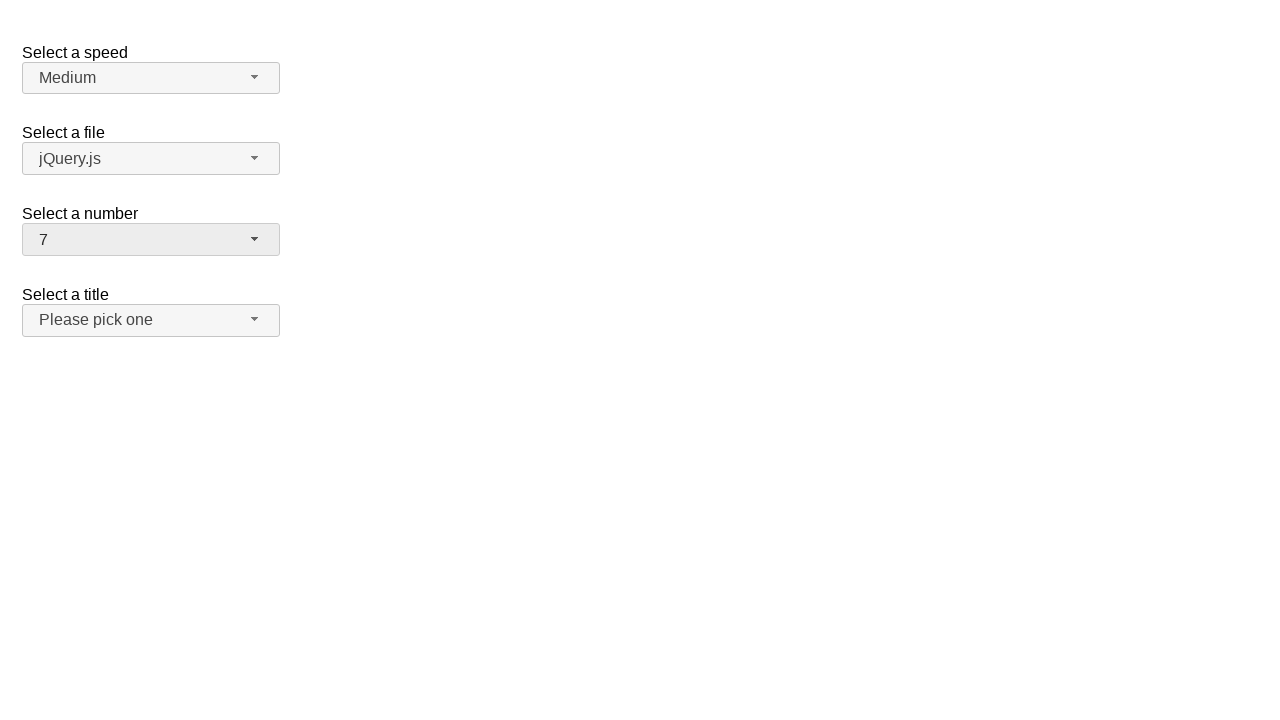

Waited 500ms for dropdown animation to complete
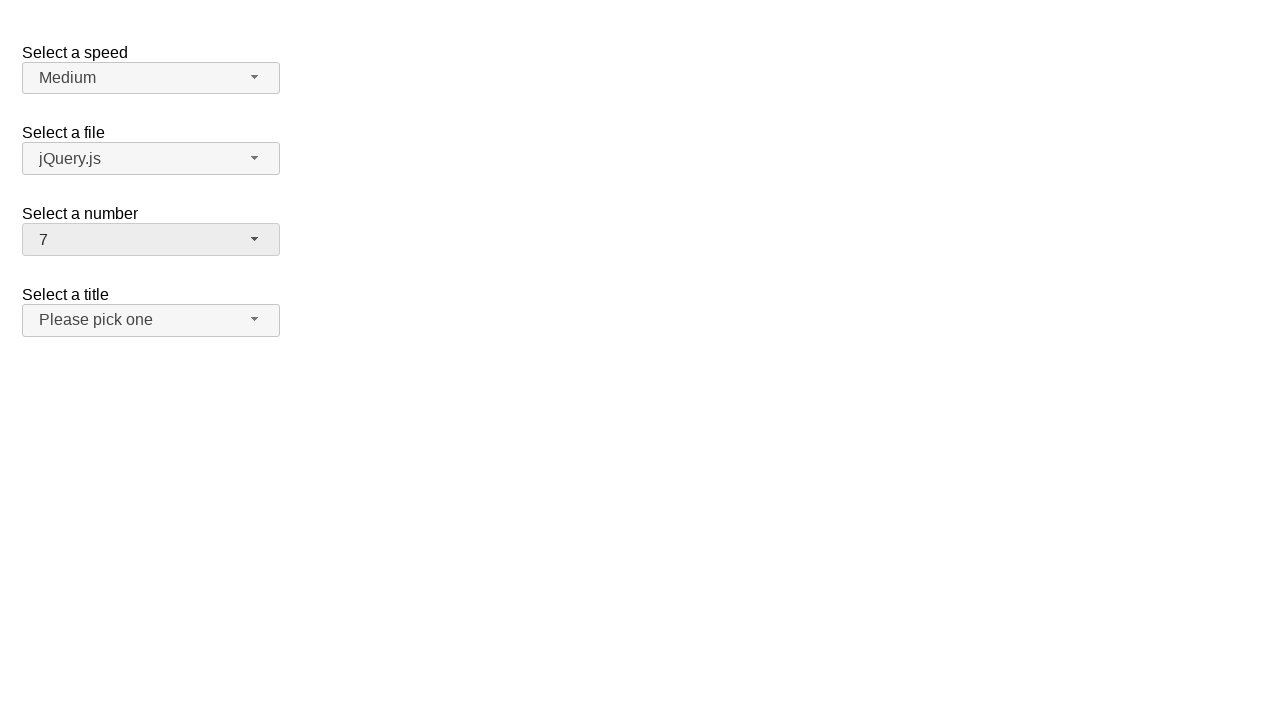

Verified that number dropdown shows selected value '7'
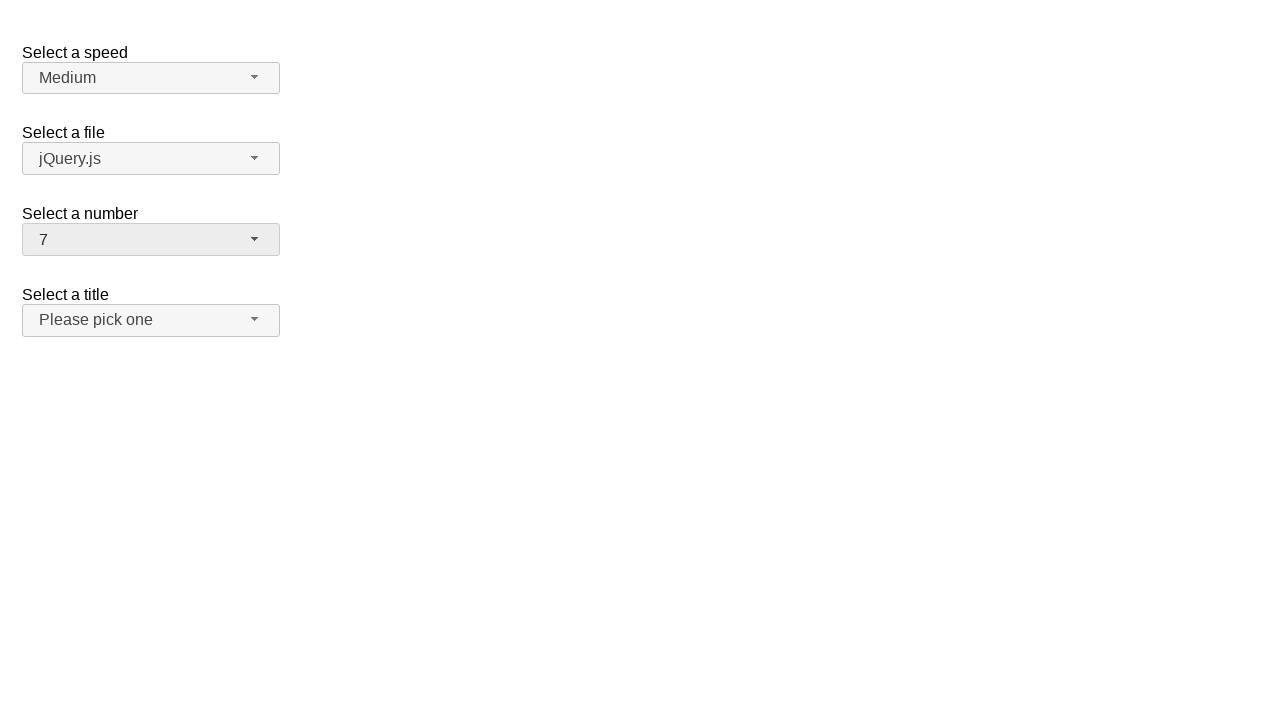

Clicked dropdown button with selector 'span#number-button' to open menu at (151, 240) on span#number-button
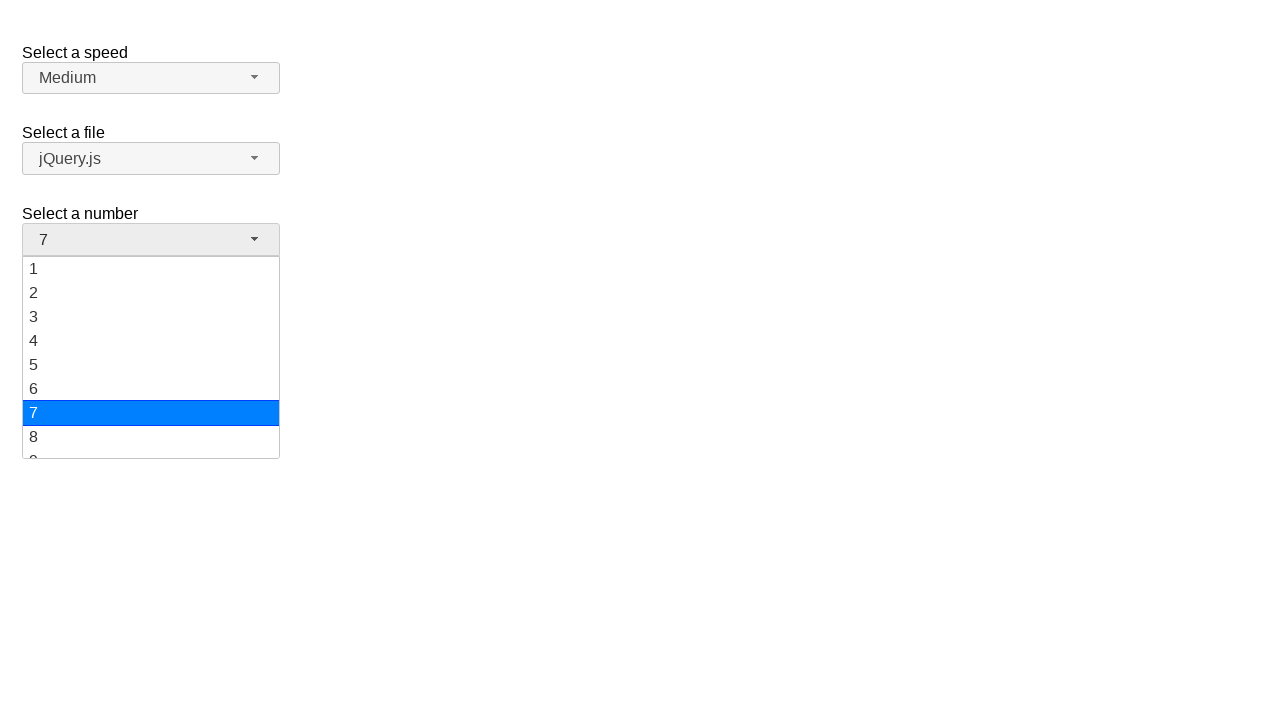

Waited for dropdown items to appear with selector 'ul#number-menu div'
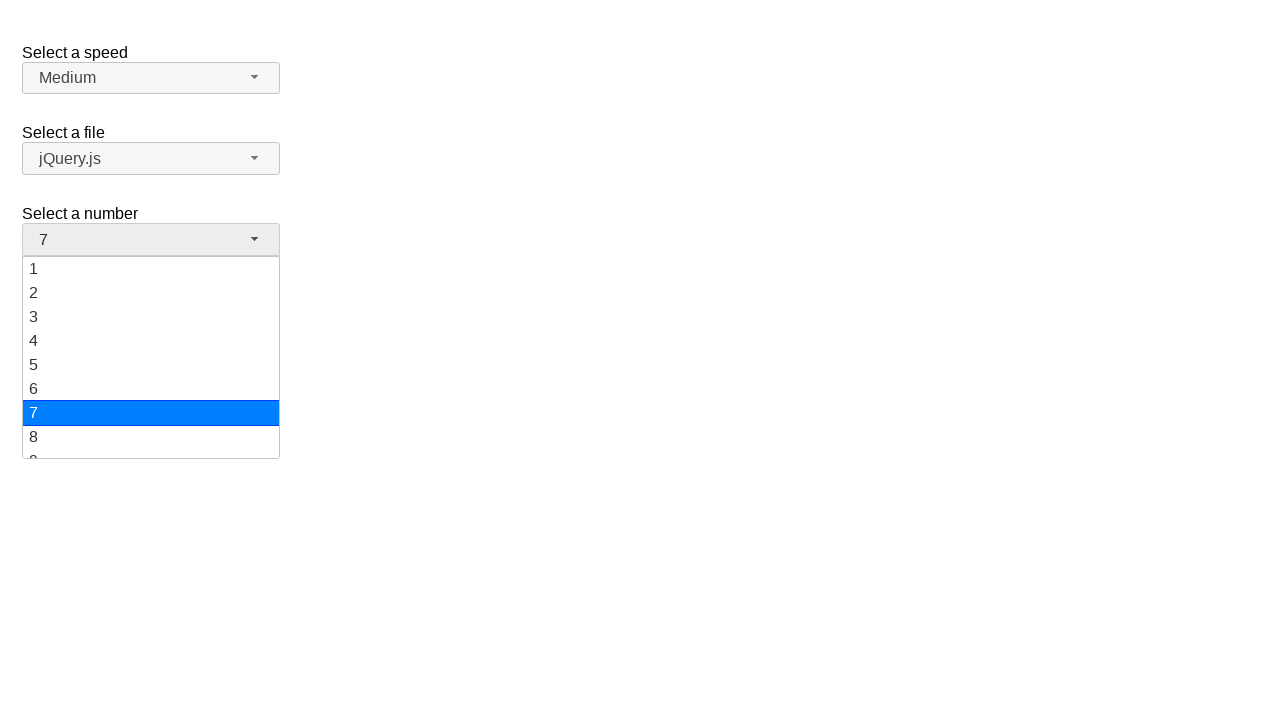

Selected item '5' from dropdown at (151, 365) on ul#number-menu div >> nth=4
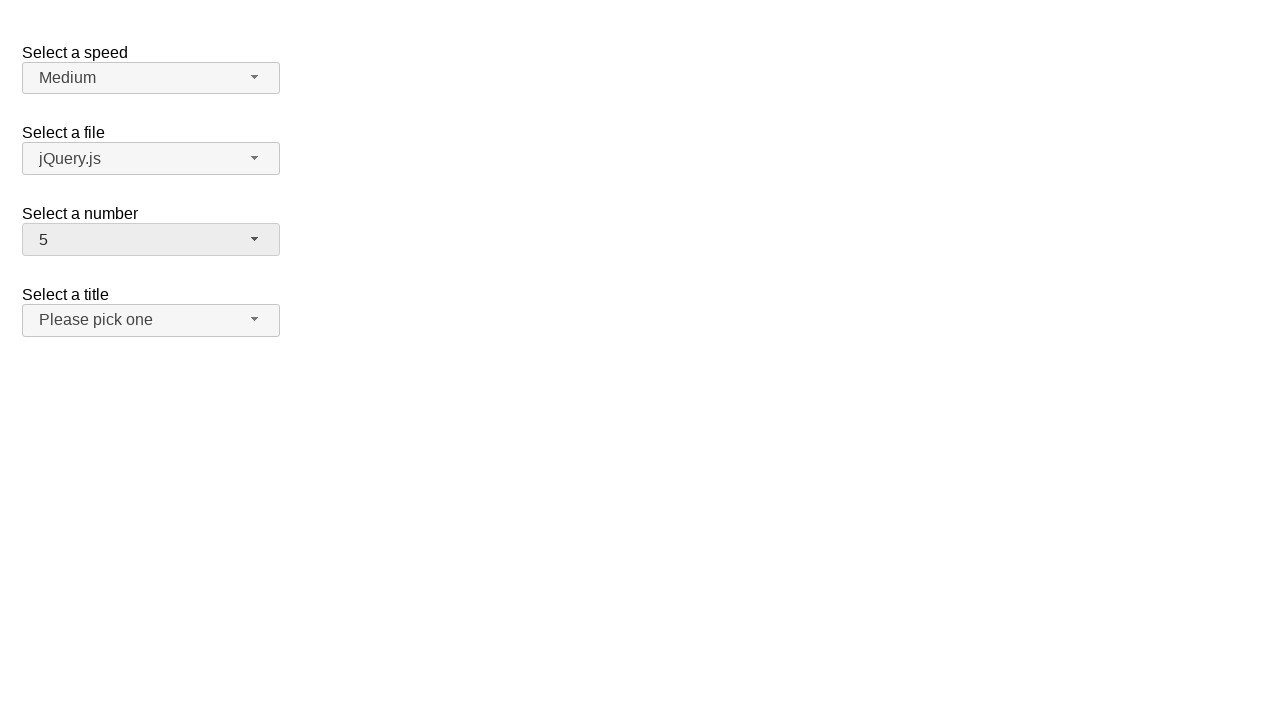

Waited 500ms for dropdown animation to complete
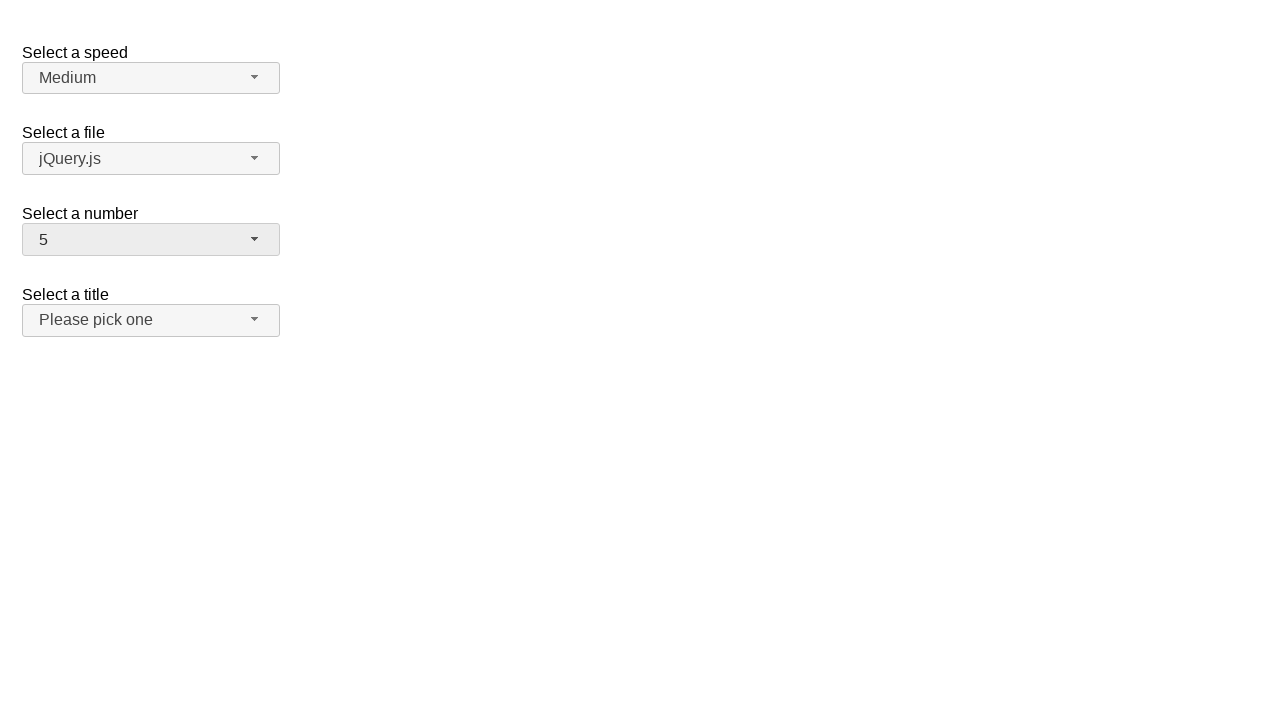

Verified that number dropdown shows selected value '5'
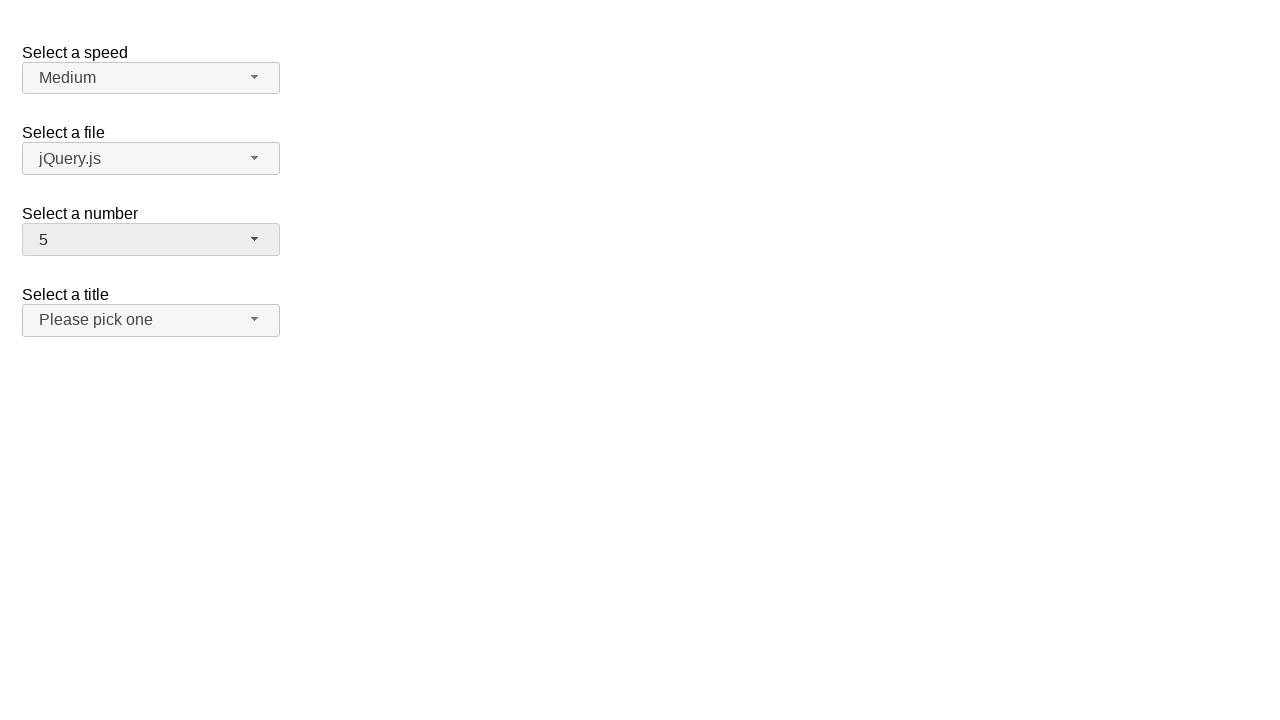

Clicked dropdown button with selector 'span#number-button' to open menu at (151, 240) on span#number-button
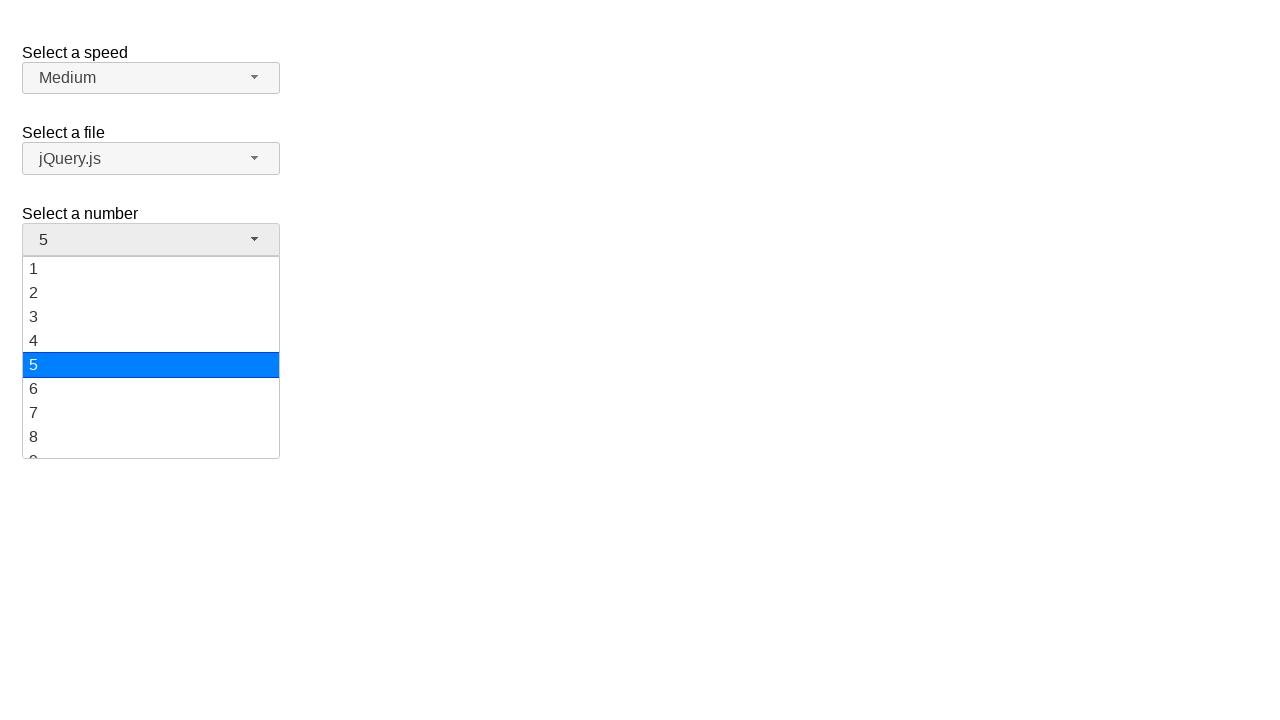

Waited for dropdown items to appear with selector 'ul#number-menu div'
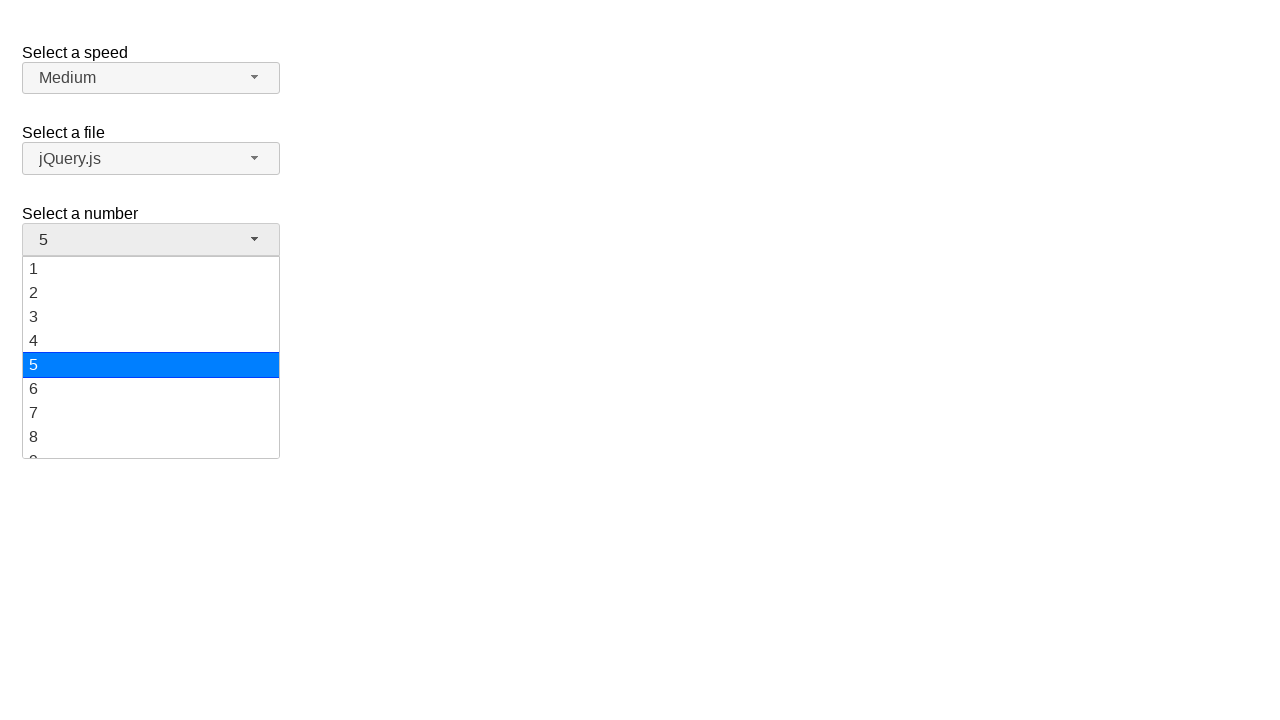

Selected item '3' from dropdown at (151, 317) on ul#number-menu div >> nth=2
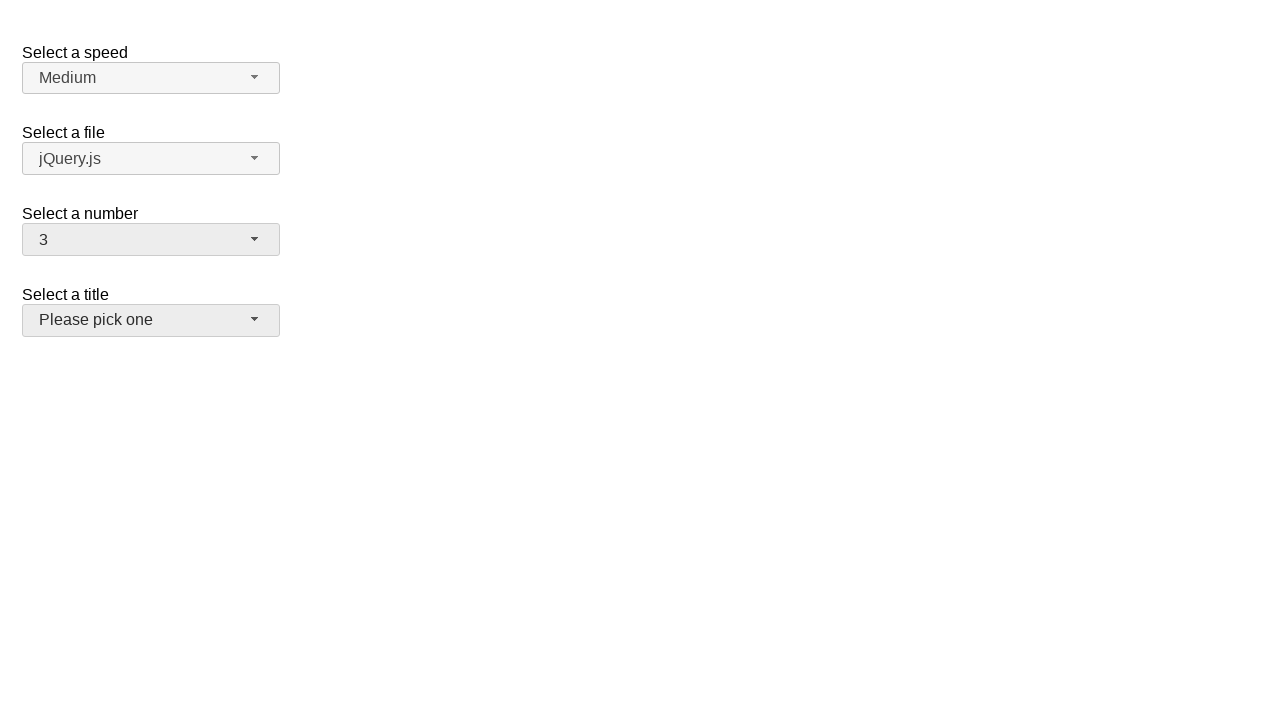

Waited 500ms for dropdown animation to complete
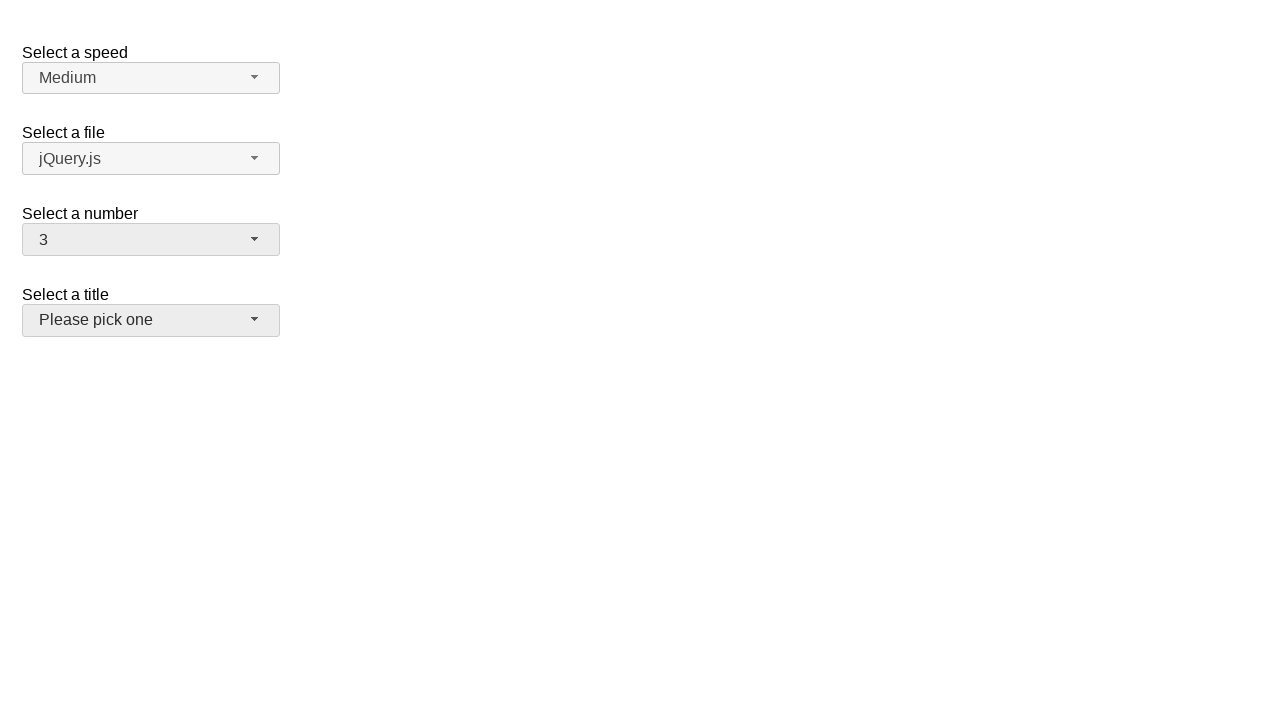

Verified that number dropdown shows selected value '3'
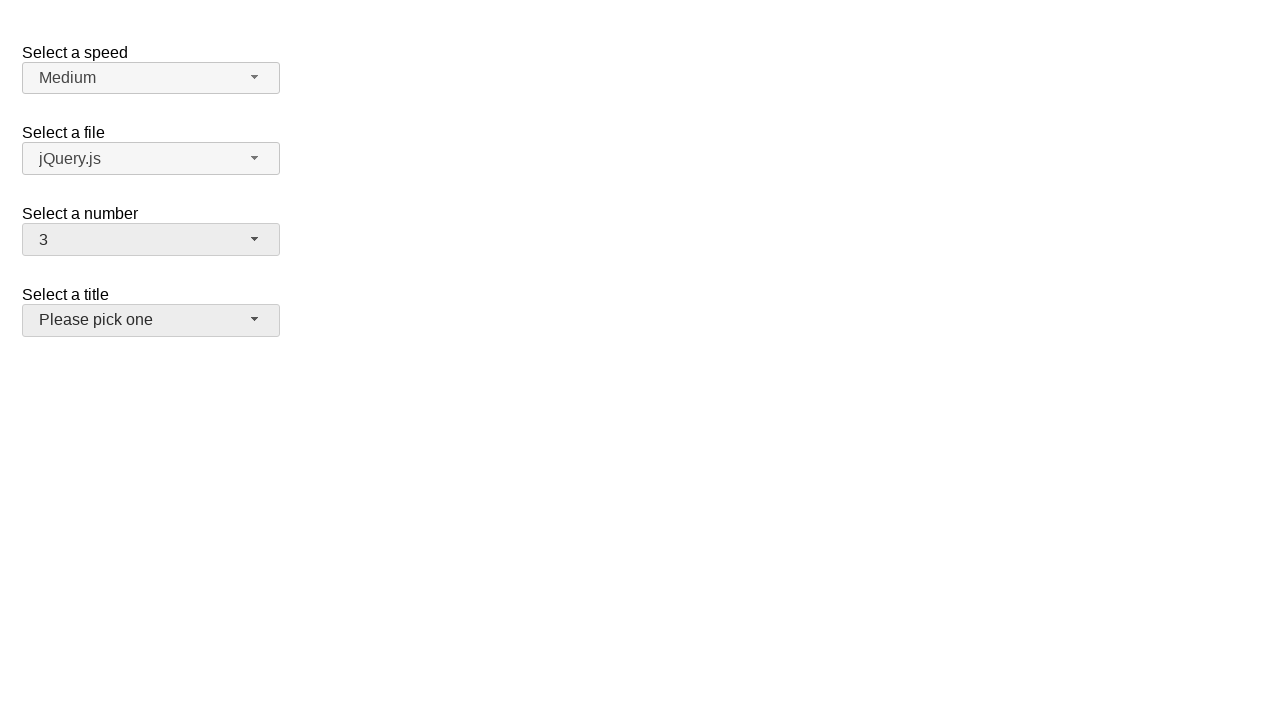

Clicked dropdown button with selector 'span#speed-button' to open menu at (151, 78) on span#speed-button
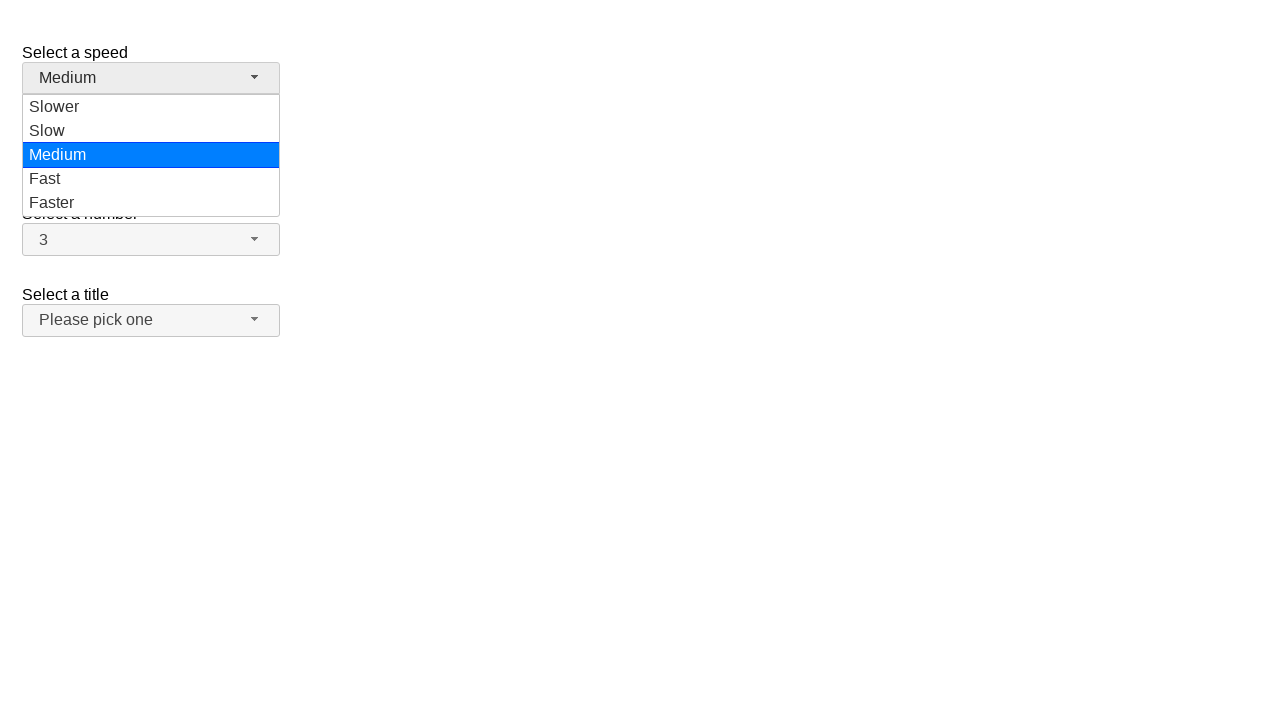

Waited for dropdown items to appear with selector 'ul#speed-menu div'
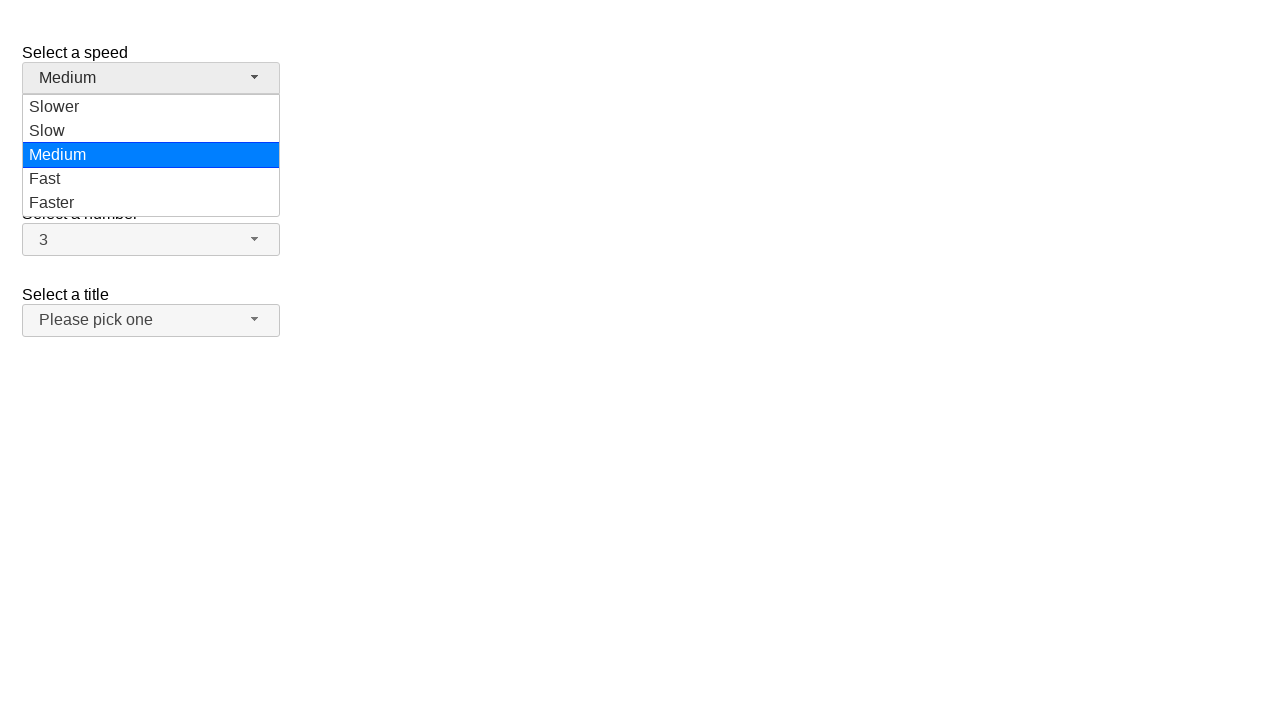

Selected item 'Fast' from dropdown at (151, 179) on ul#speed-menu div >> nth=3
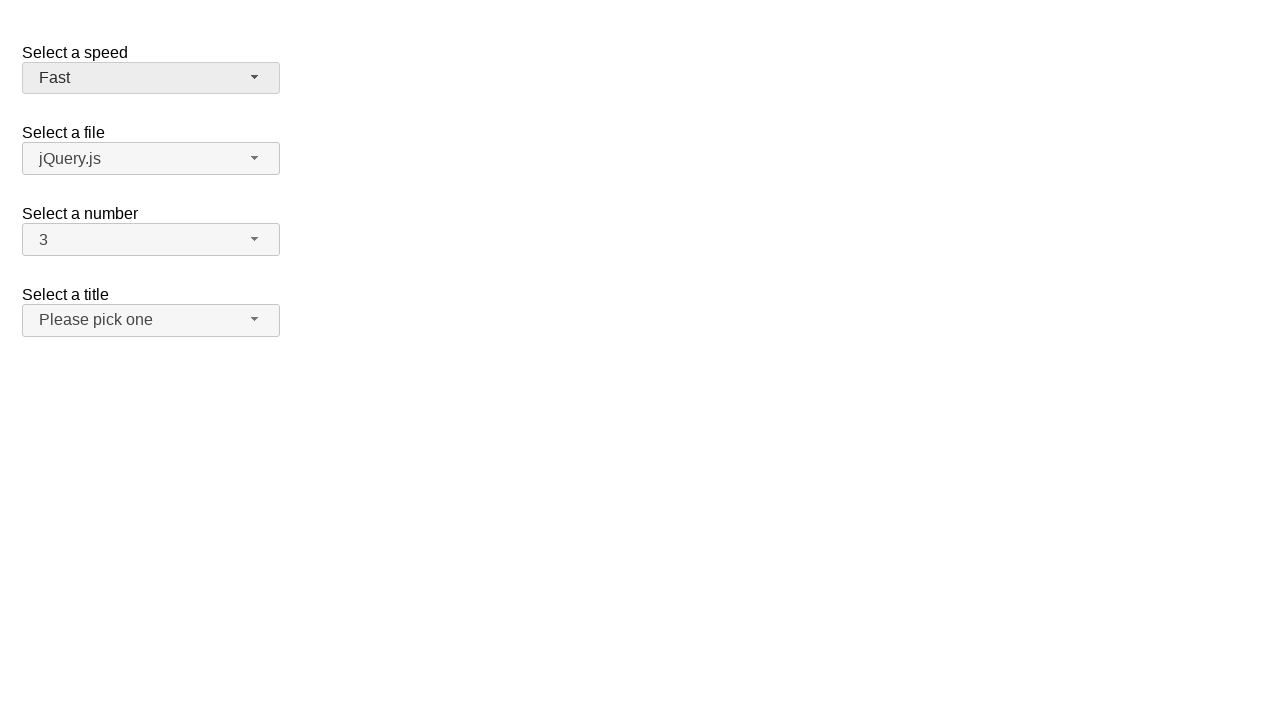

Waited 500ms for dropdown animation to complete
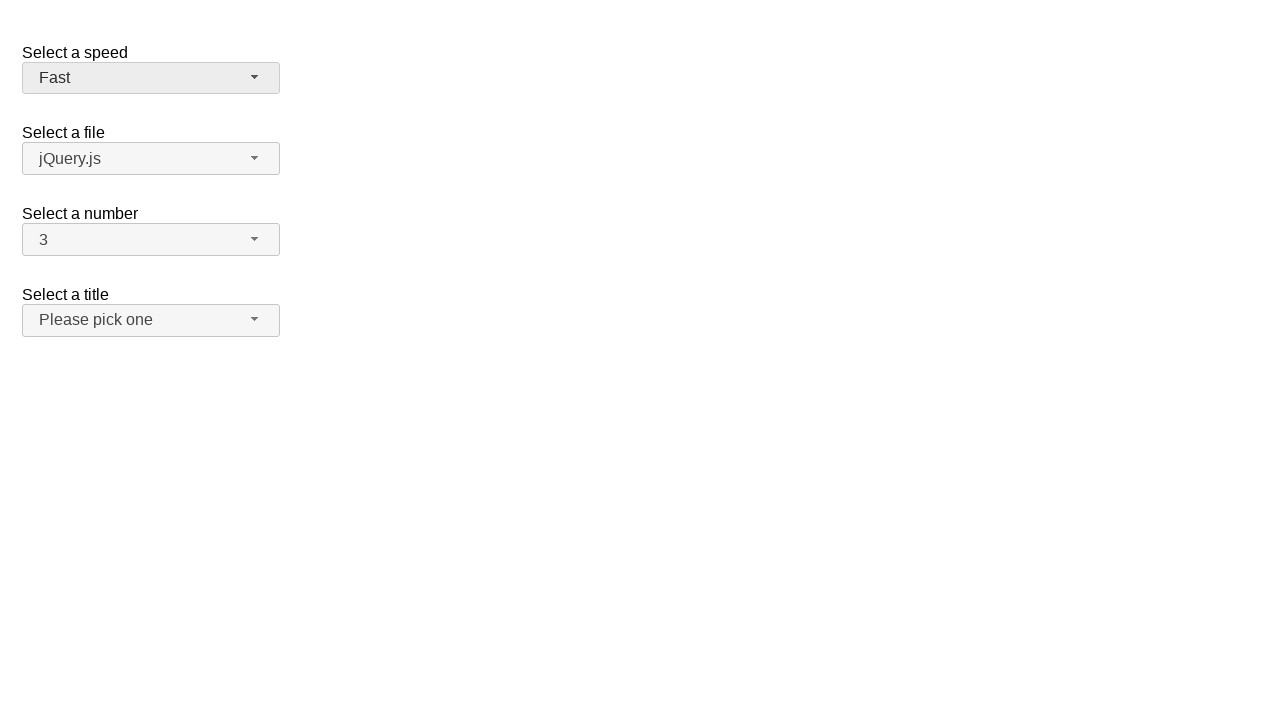

Verified that speed dropdown shows selected value 'Fast'
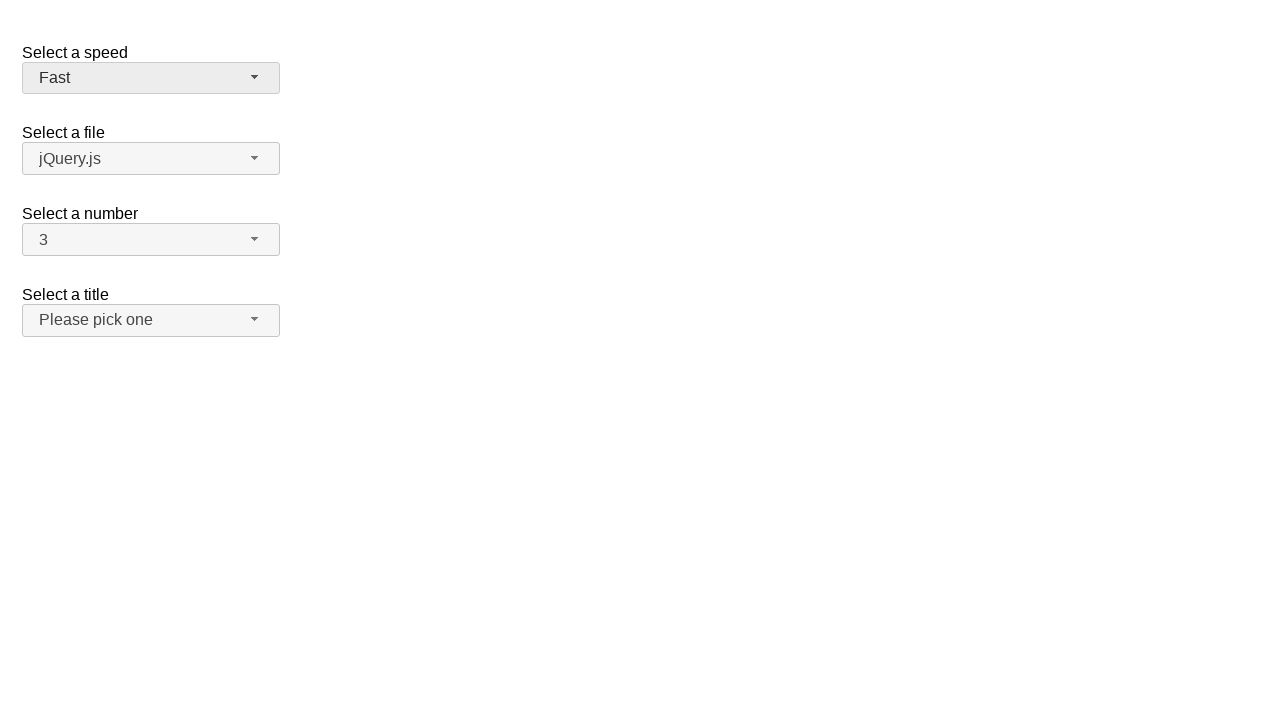

Clicked dropdown button with selector 'span#speed-button' to open menu at (151, 78) on span#speed-button
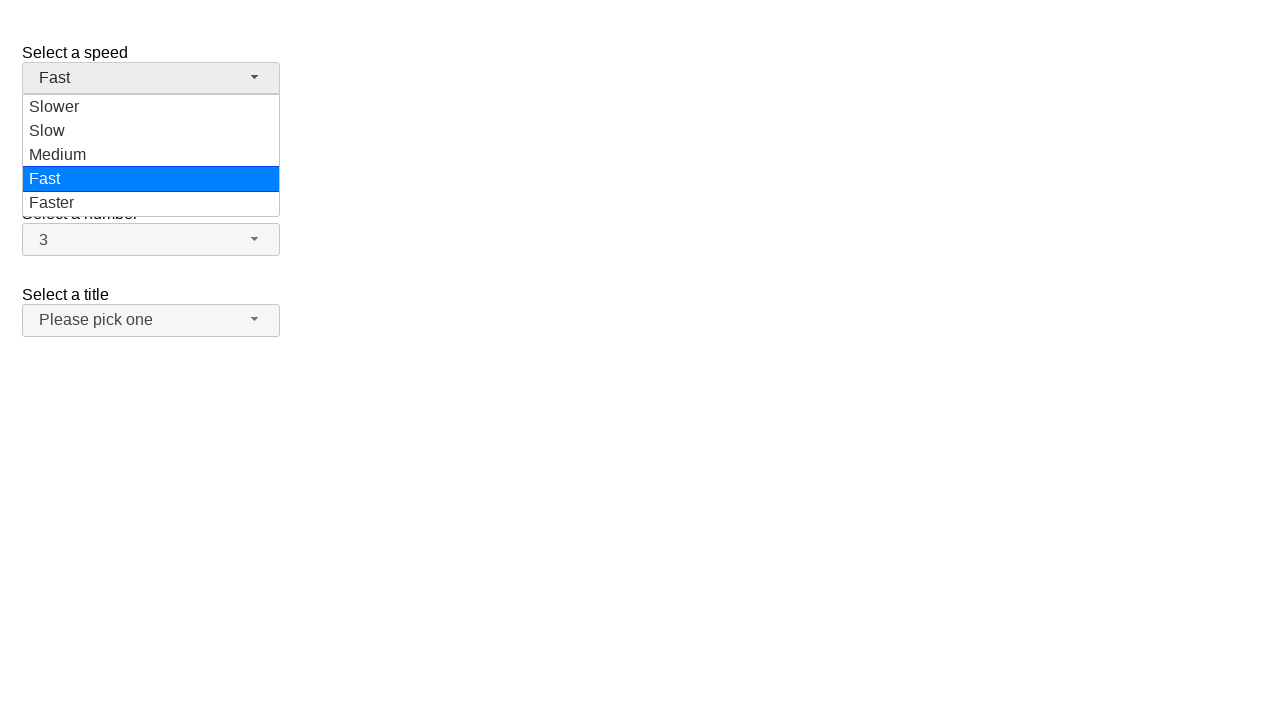

Waited for dropdown items to appear with selector 'ul#speed-menu div'
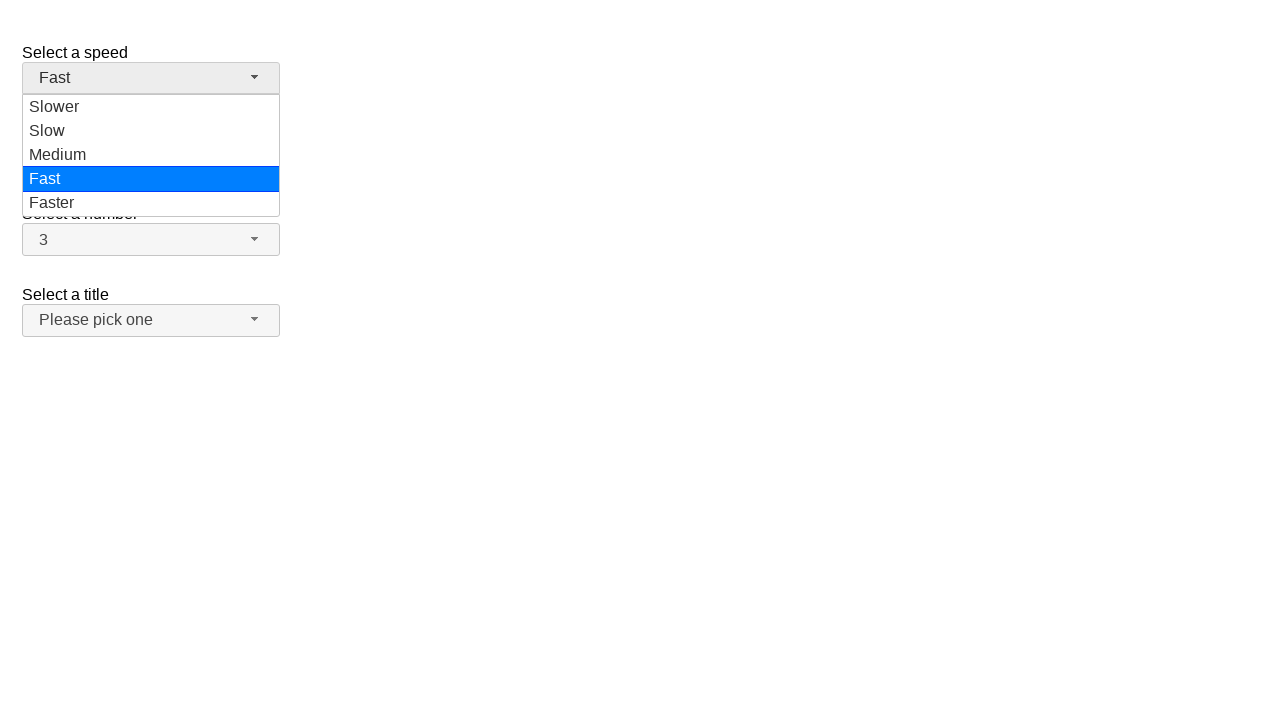

Selected item 'Slow' from dropdown at (151, 131) on ul#speed-menu div >> nth=1
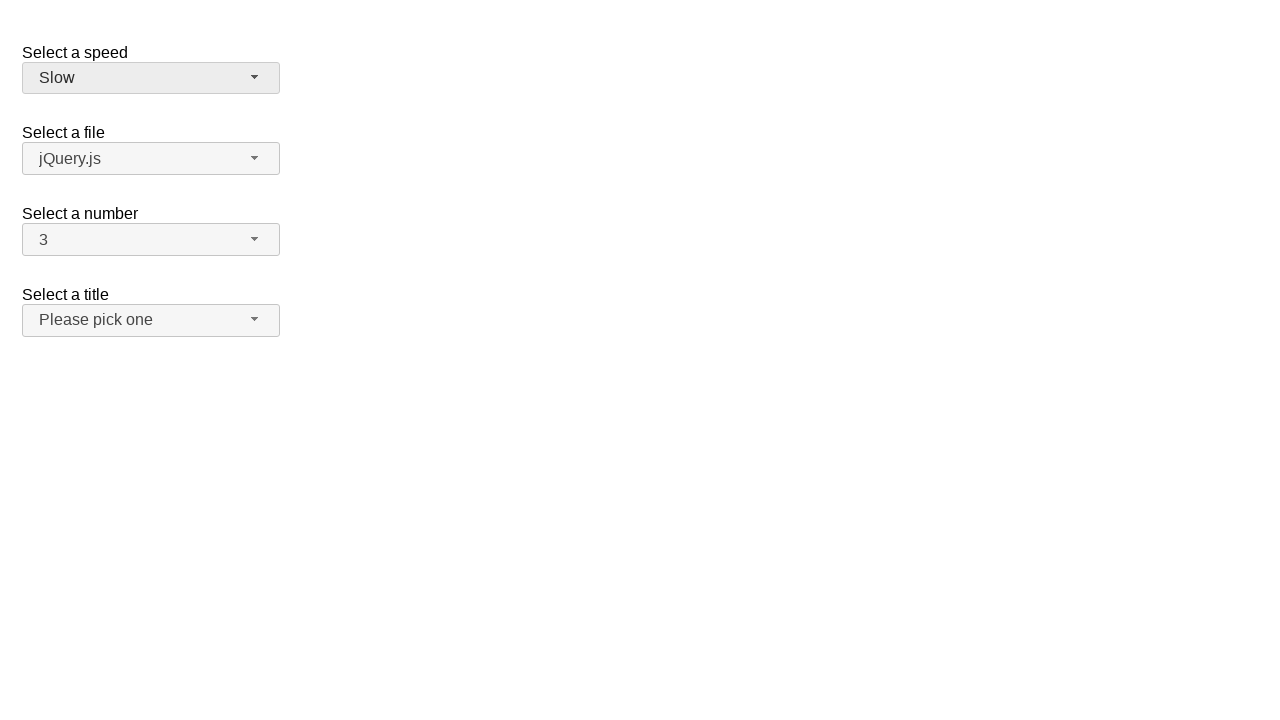

Selected item 'Slow' from speed dropdown
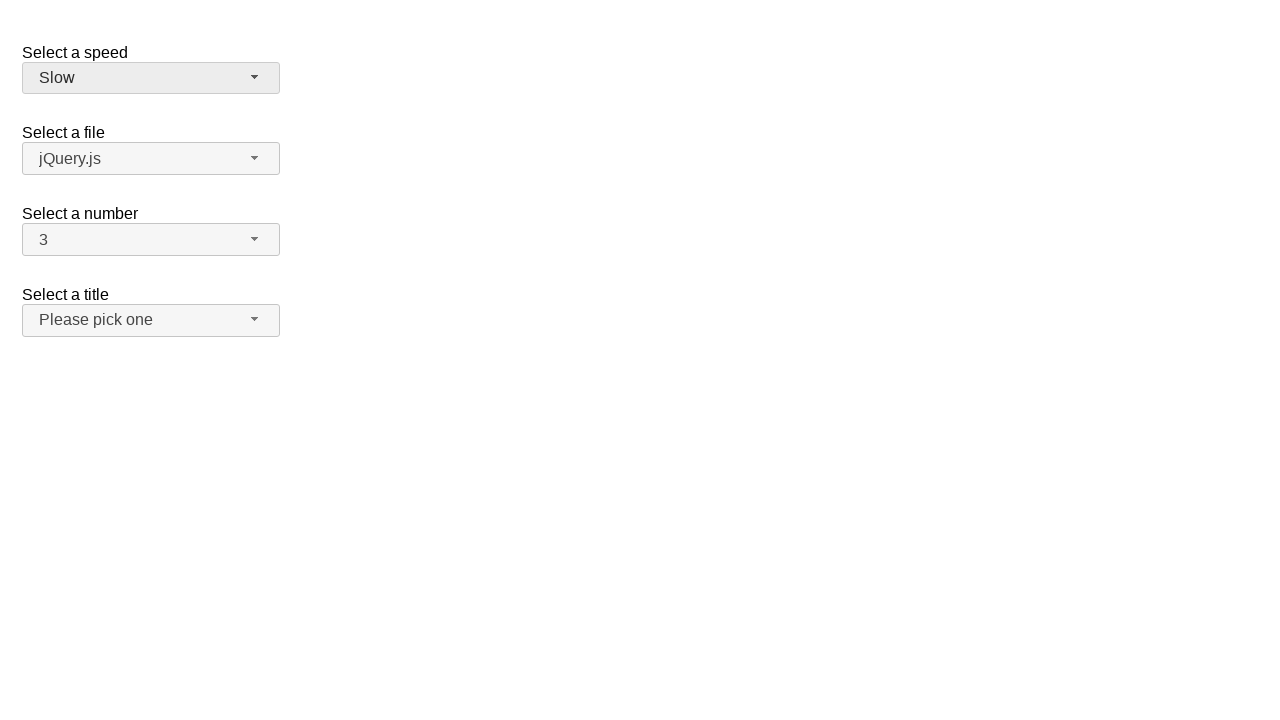

Clicked dropdown button with selector 'span#salutation-button' to open menu at (151, 320) on span#salutation-button
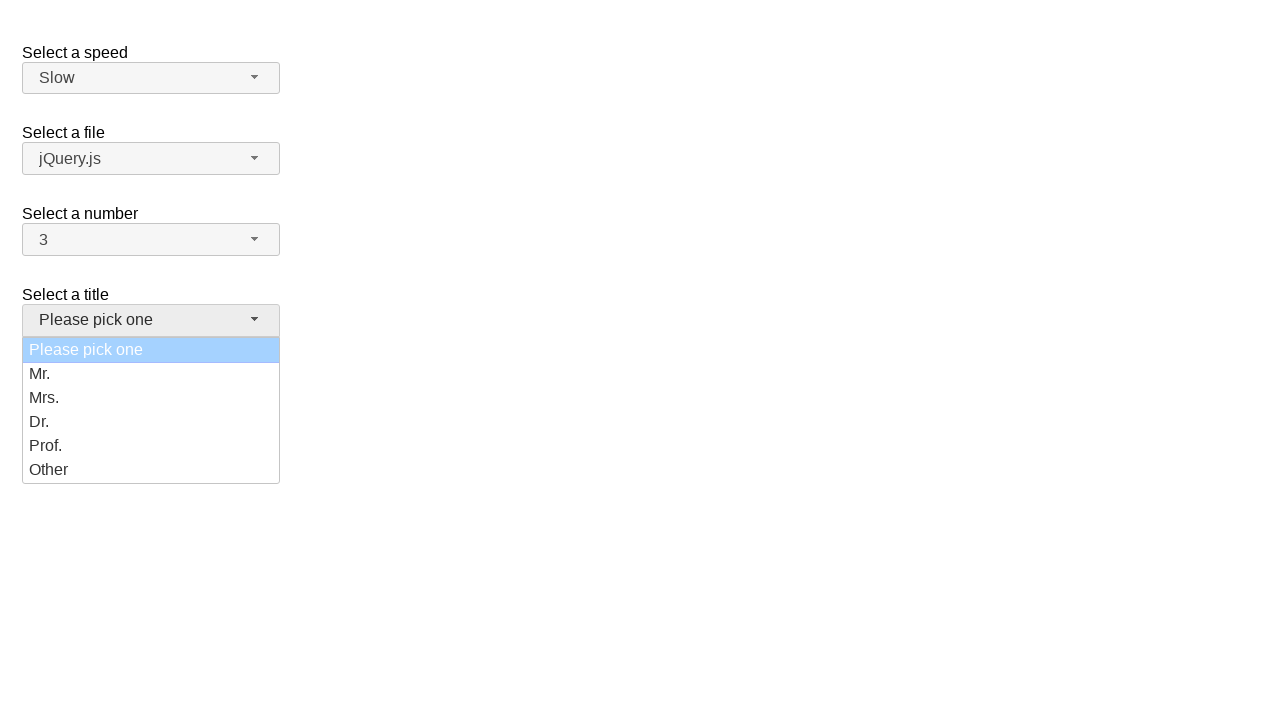

Waited for dropdown items to appear with selector 'ul#salutation-menu div'
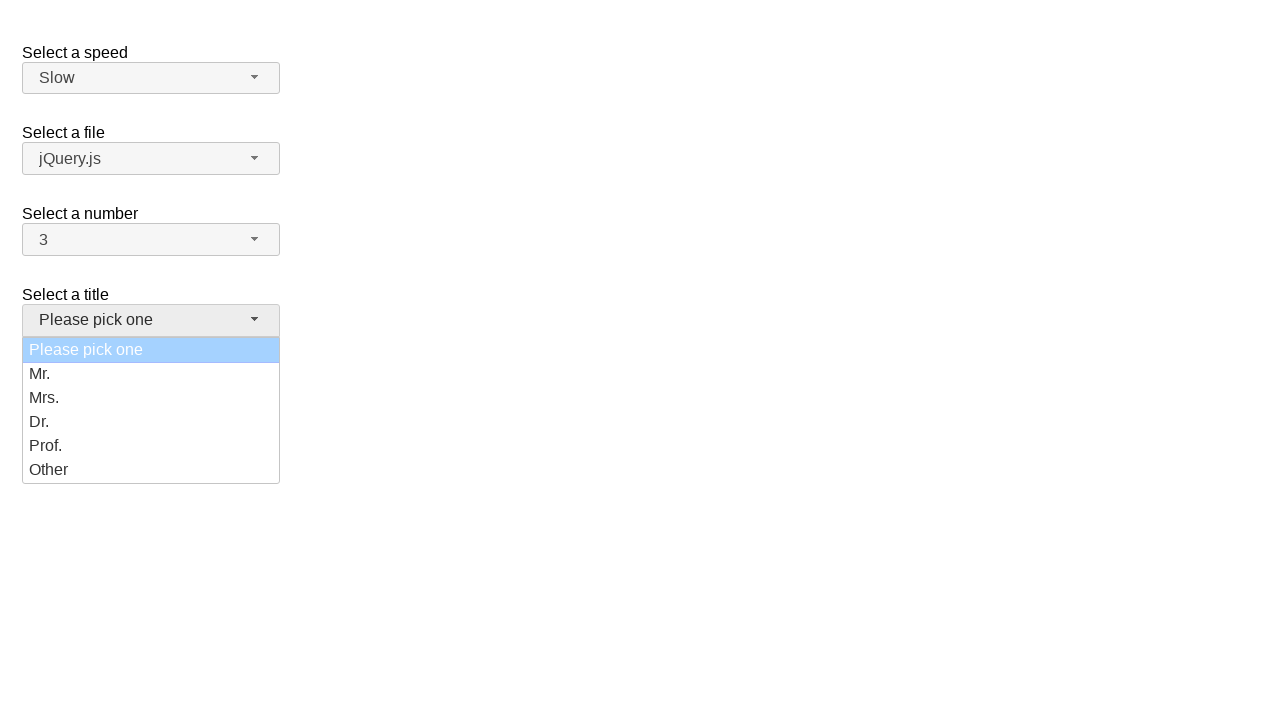

Selected item 'Mrs.' from dropdown at (151, 398) on ul#salutation-menu div >> nth=2
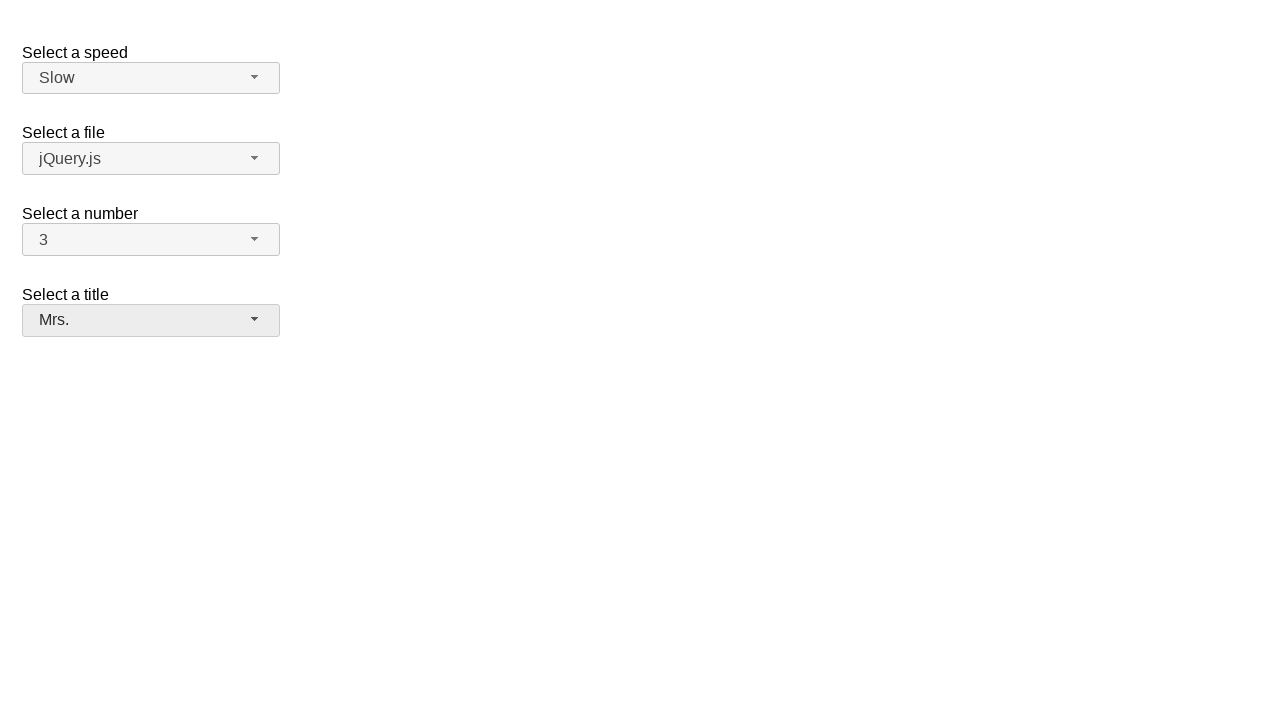

Waited 500ms for dropdown animation to complete
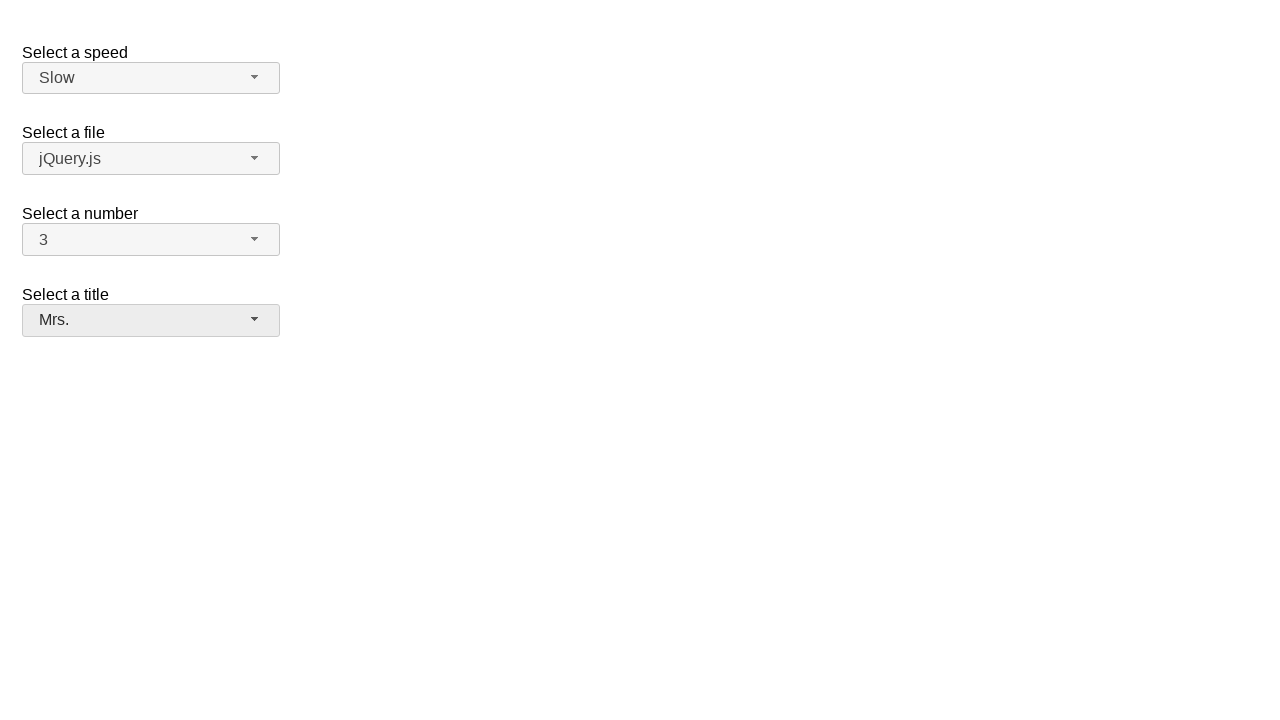

Clicked dropdown button with selector 'span#salutation-button' to open menu at (151, 320) on span#salutation-button
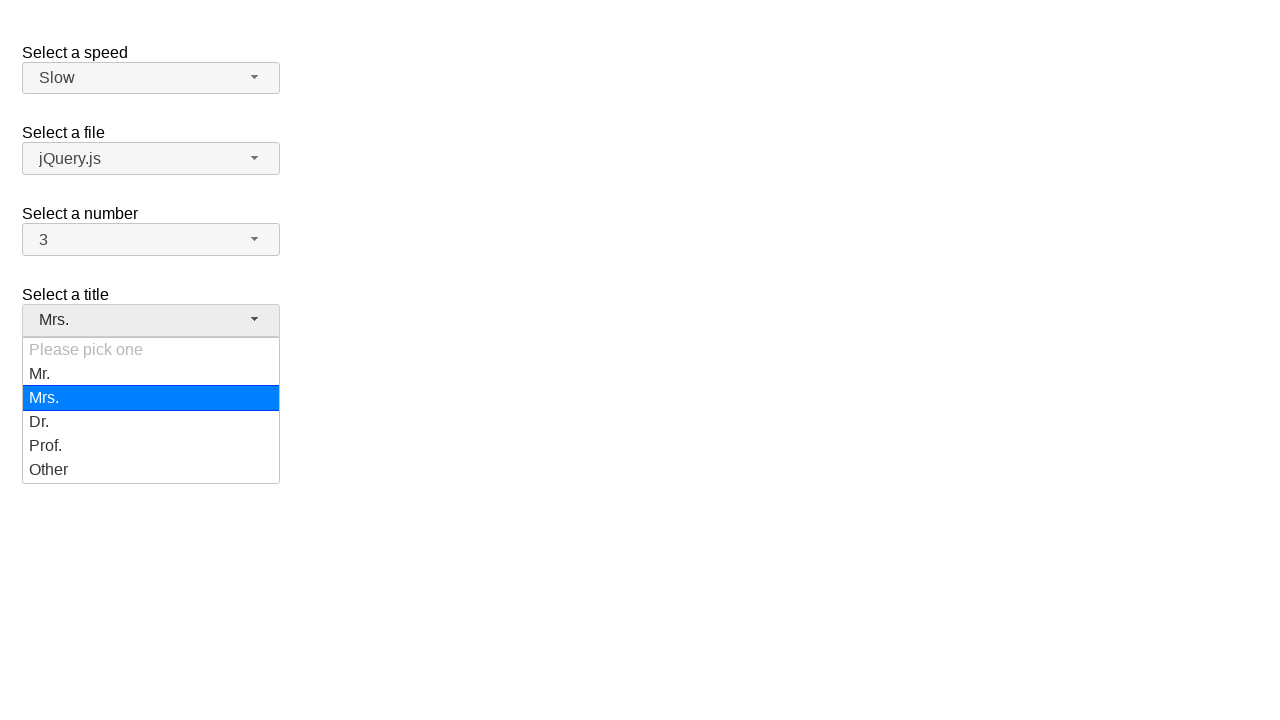

Waited for dropdown items to appear with selector 'ul#salutation-menu div'
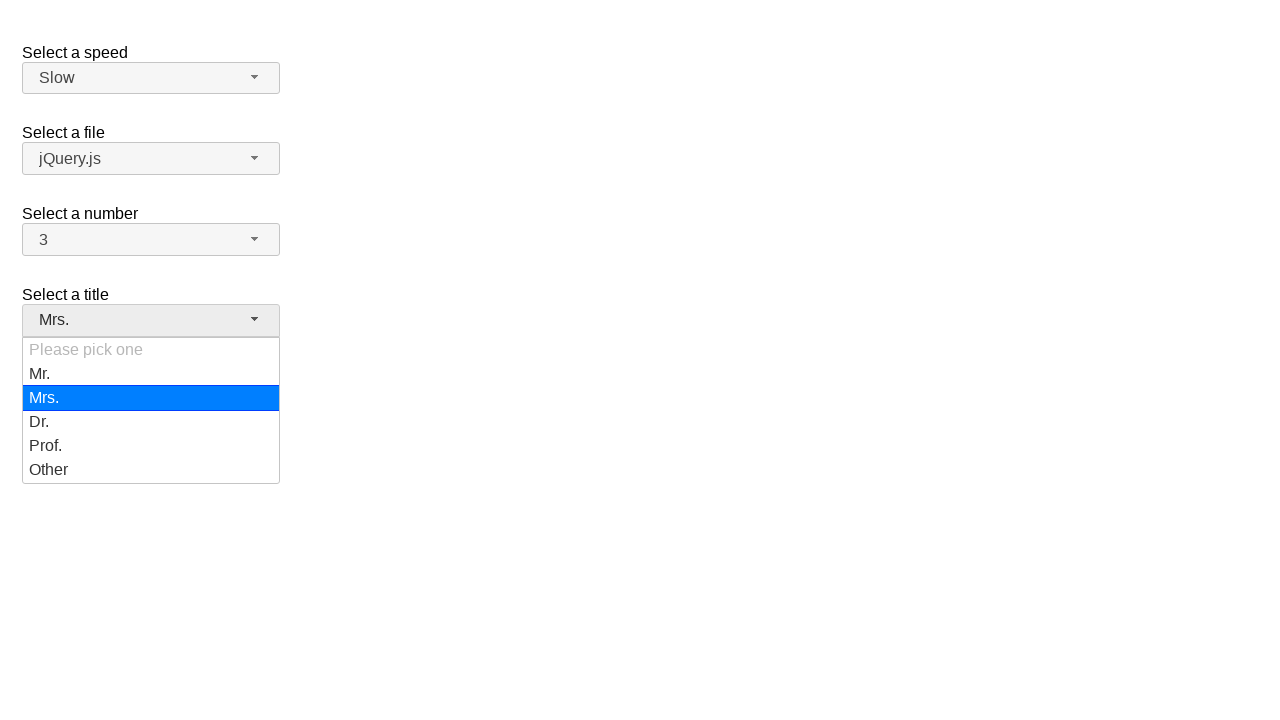

Selected item 'Dr.' from dropdown at (151, 422) on ul#salutation-menu div >> nth=3
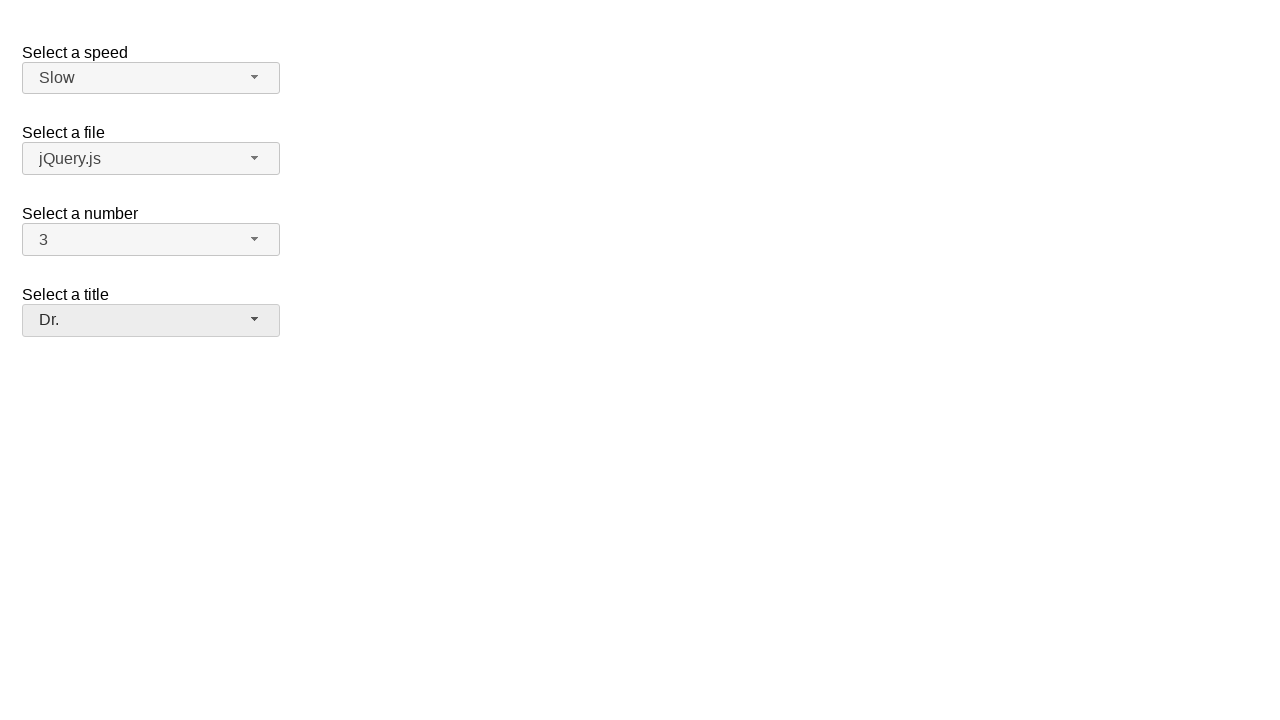

Selected item 'Dr.' from salutation dropdown
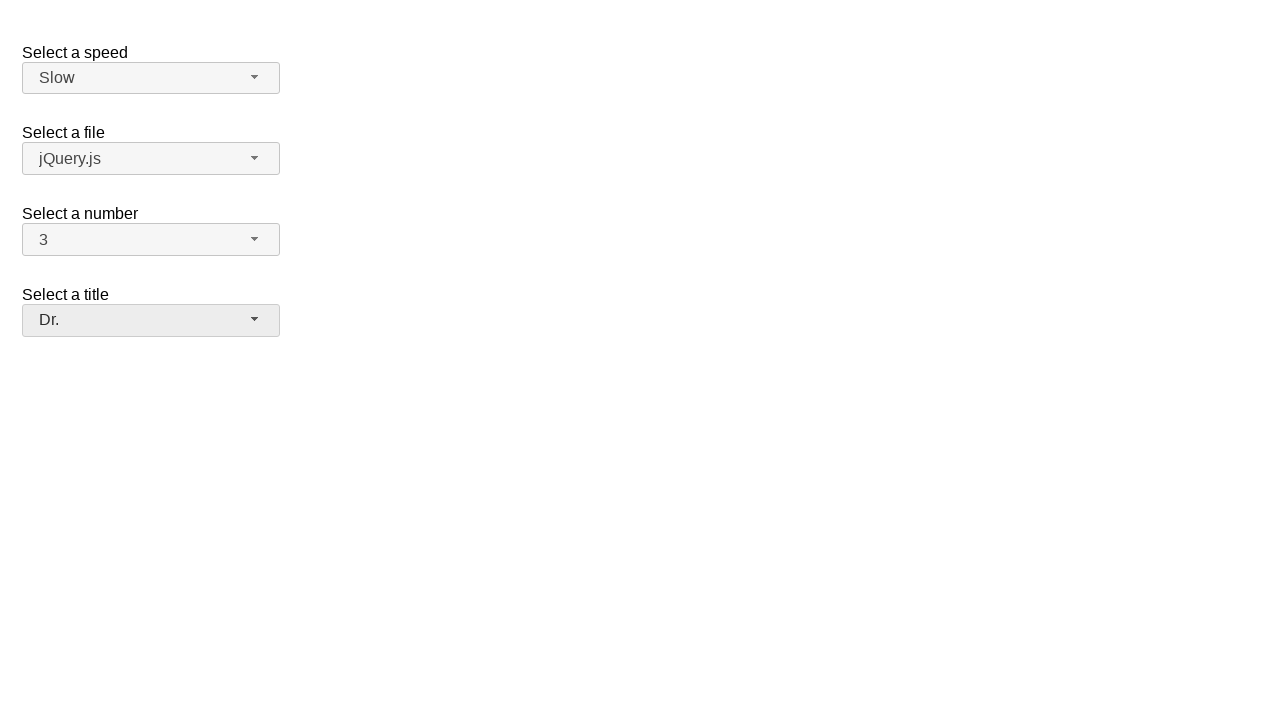

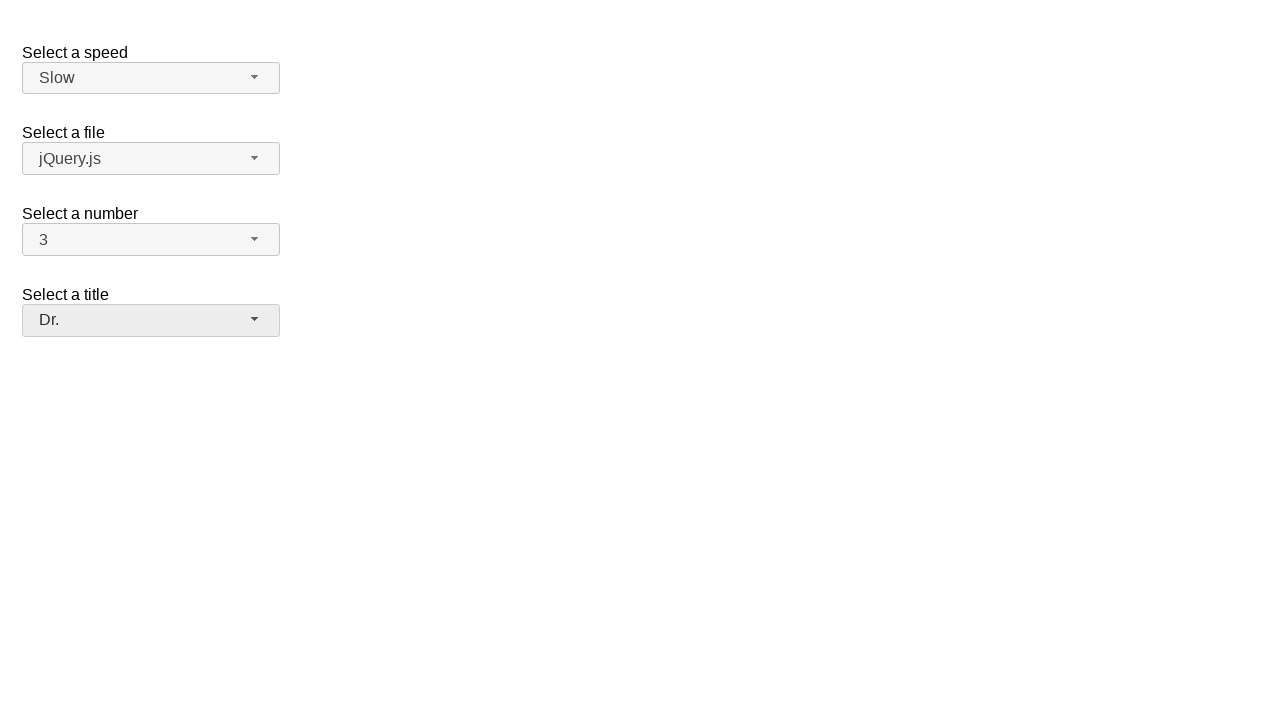